Tests checkbox functionality by finding all checkboxes on a form and clicking each one that is not already selected

Starting URL: http://echoecho.com/htmlforms09.htm

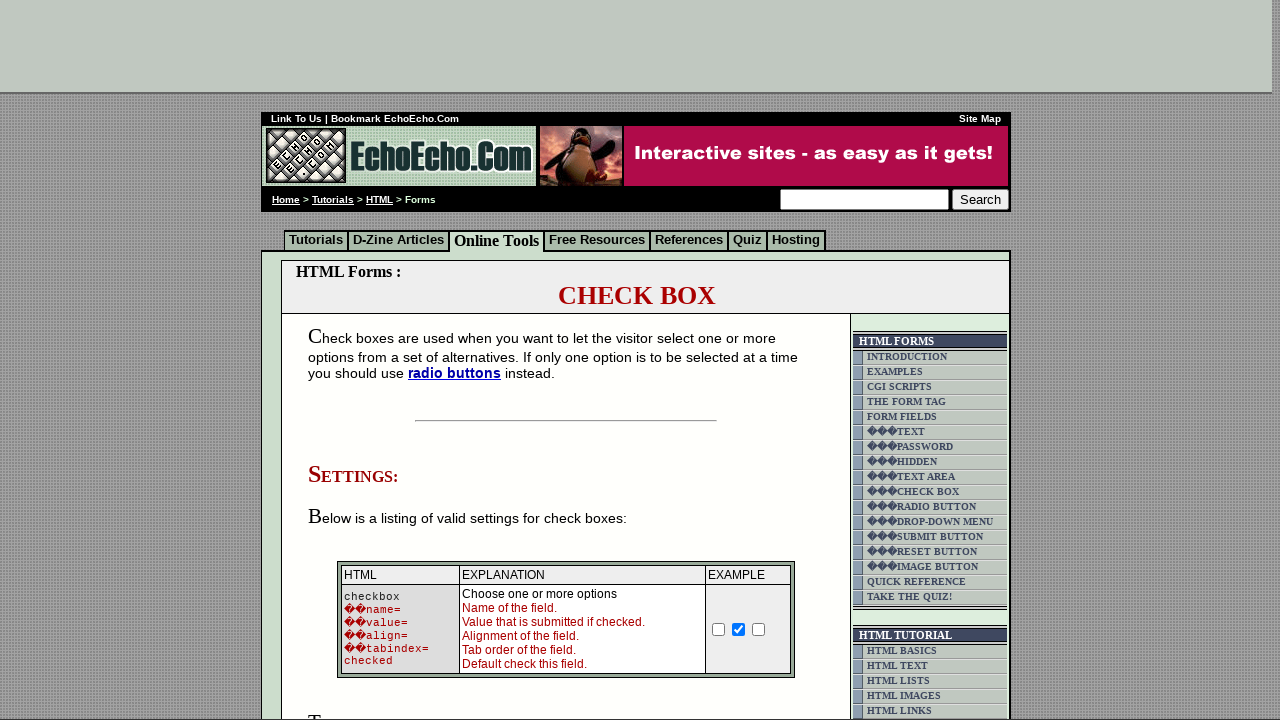

Waited for checkbox form elements to load
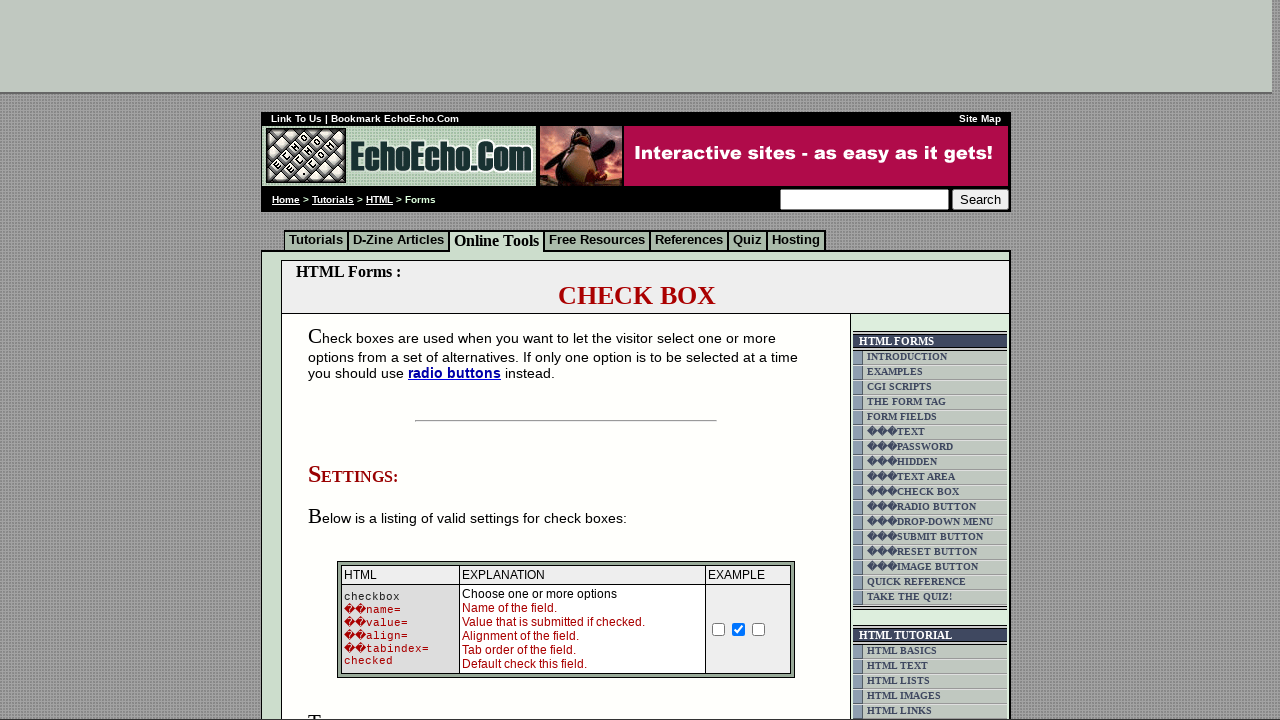

Retrieved all checkboxes from the form table
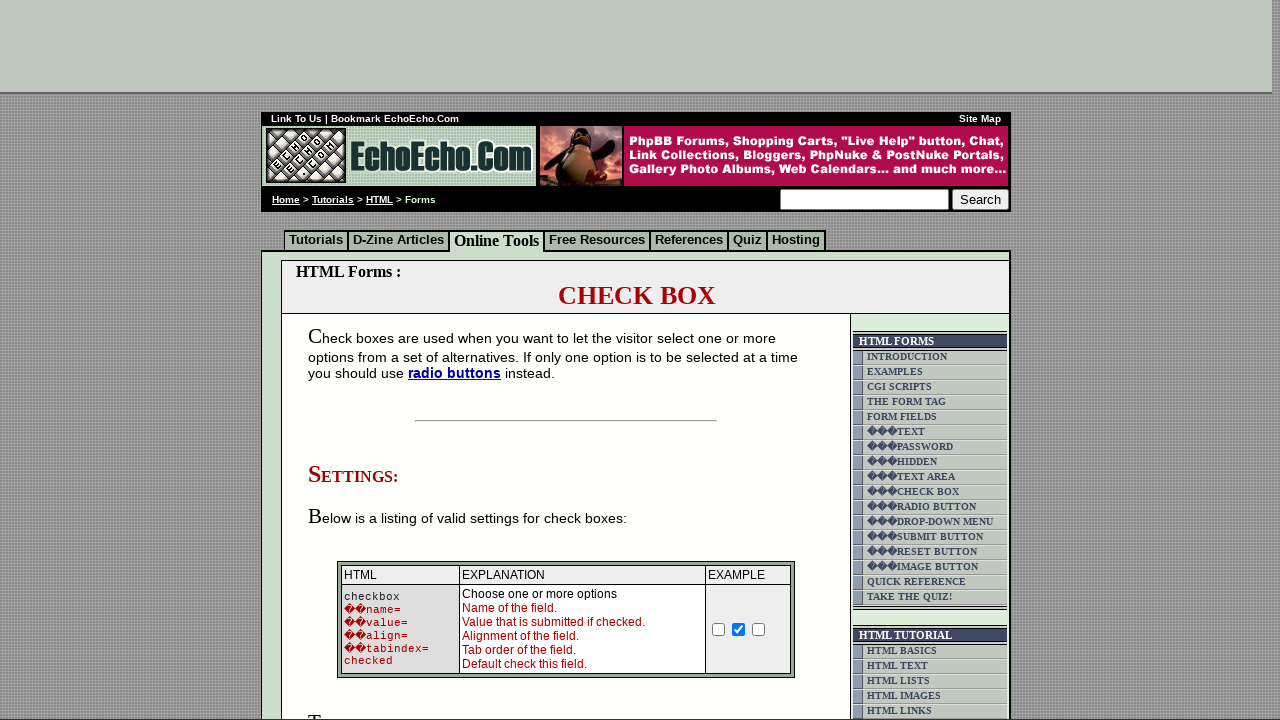

Clicked an unchecked checkbox to select it at (719, 629) on form table input[type='checkbox'] >> nth=0
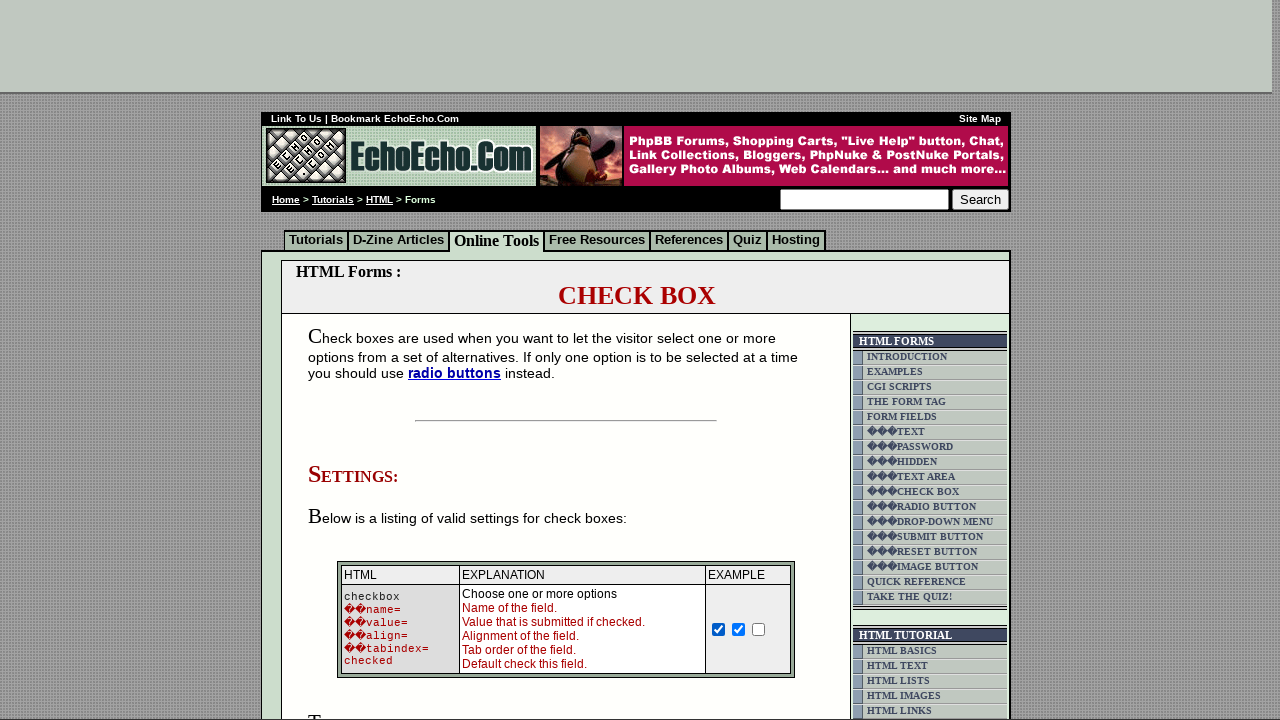

Clicked an unchecked checkbox to select it at (759, 629) on form table input[type='checkbox'] >> nth=2
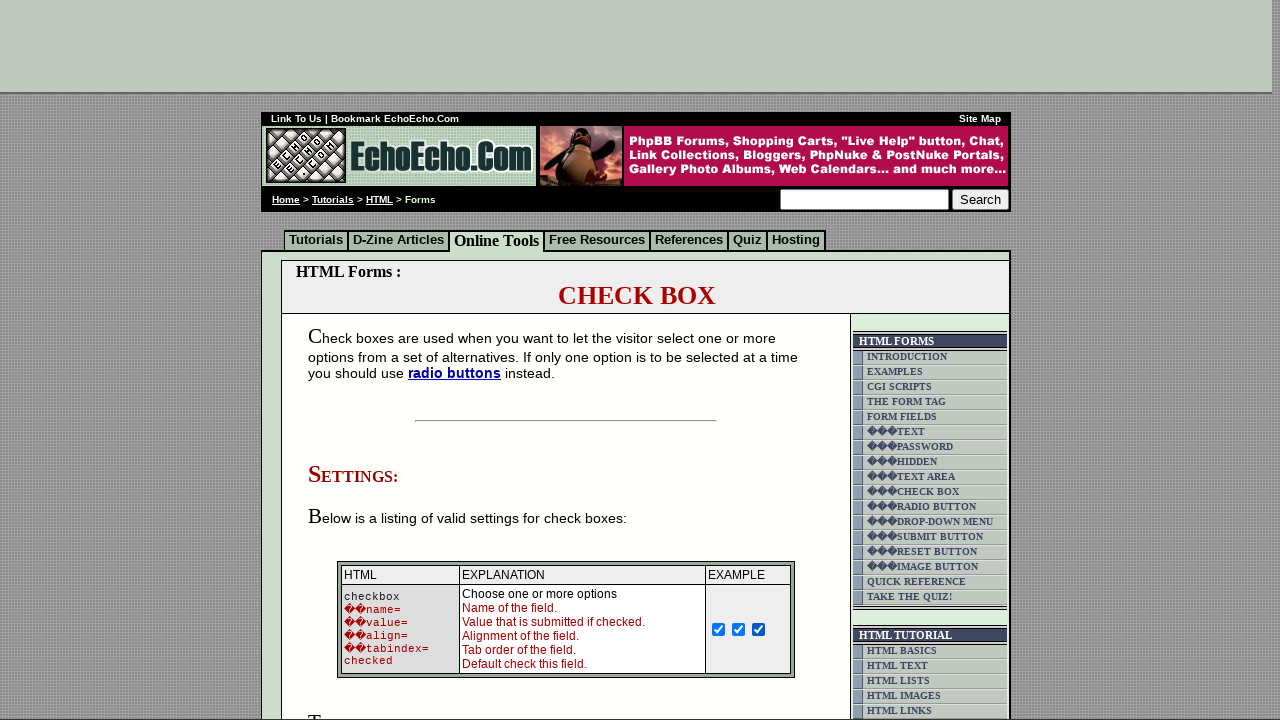

Clicked an unchecked checkbox to select it at (354, 360) on form table input[type='checkbox'] >> nth=3
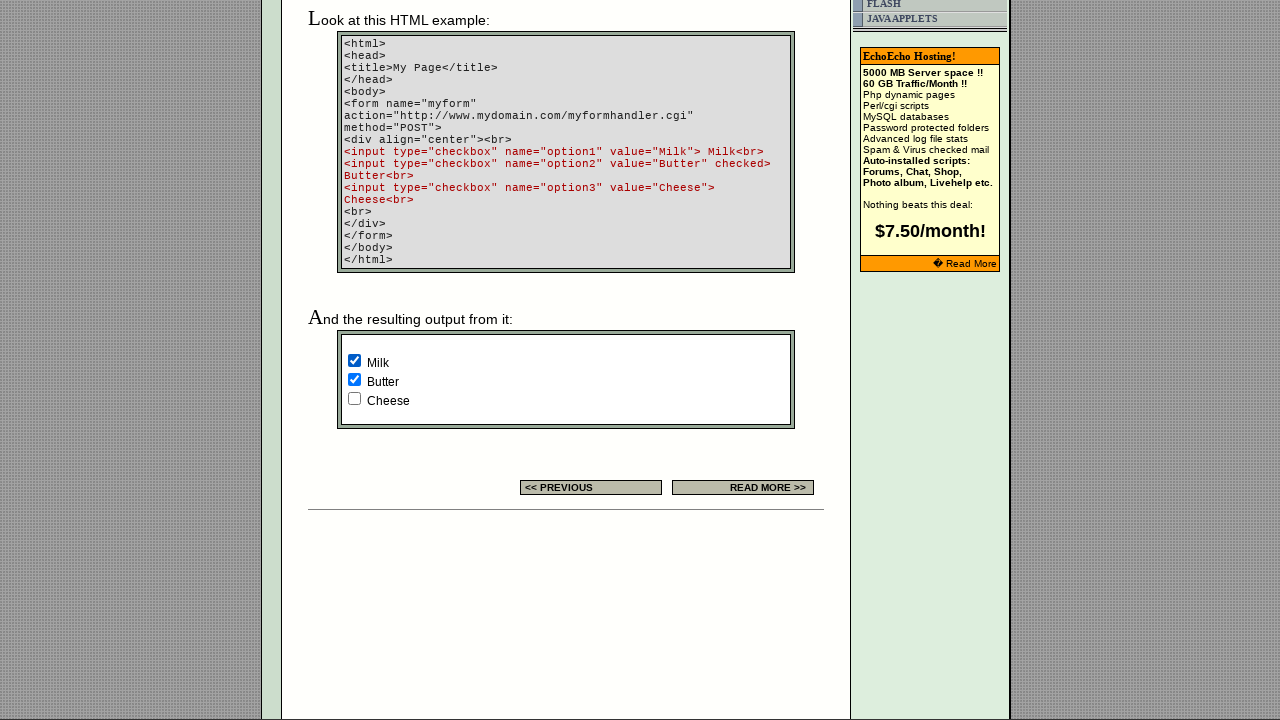

Clicked an unchecked checkbox to select it at (354, 398) on form table input[type='checkbox'] >> nth=5
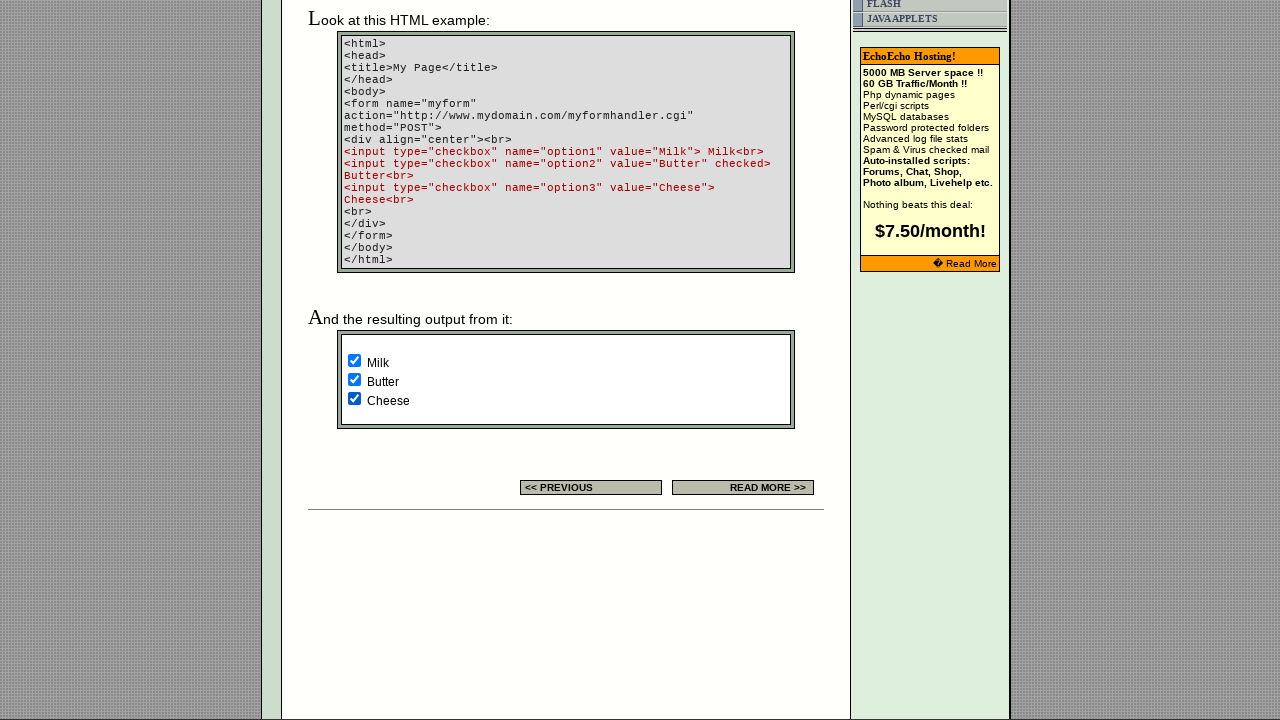

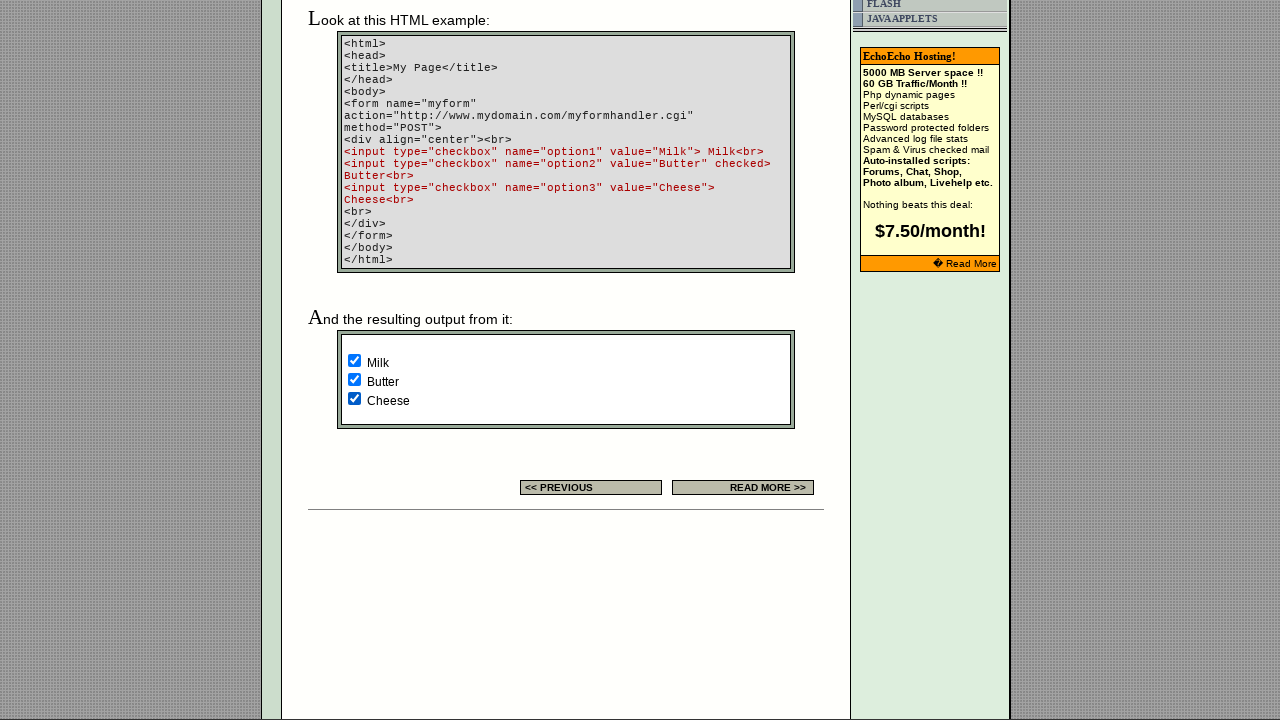